Tests opening a new tab by clicking a button and verifying that the new tab contains expected text, then navigates back to original page and interacts with it

Starting URL: https://demoqa.com/browser-windows

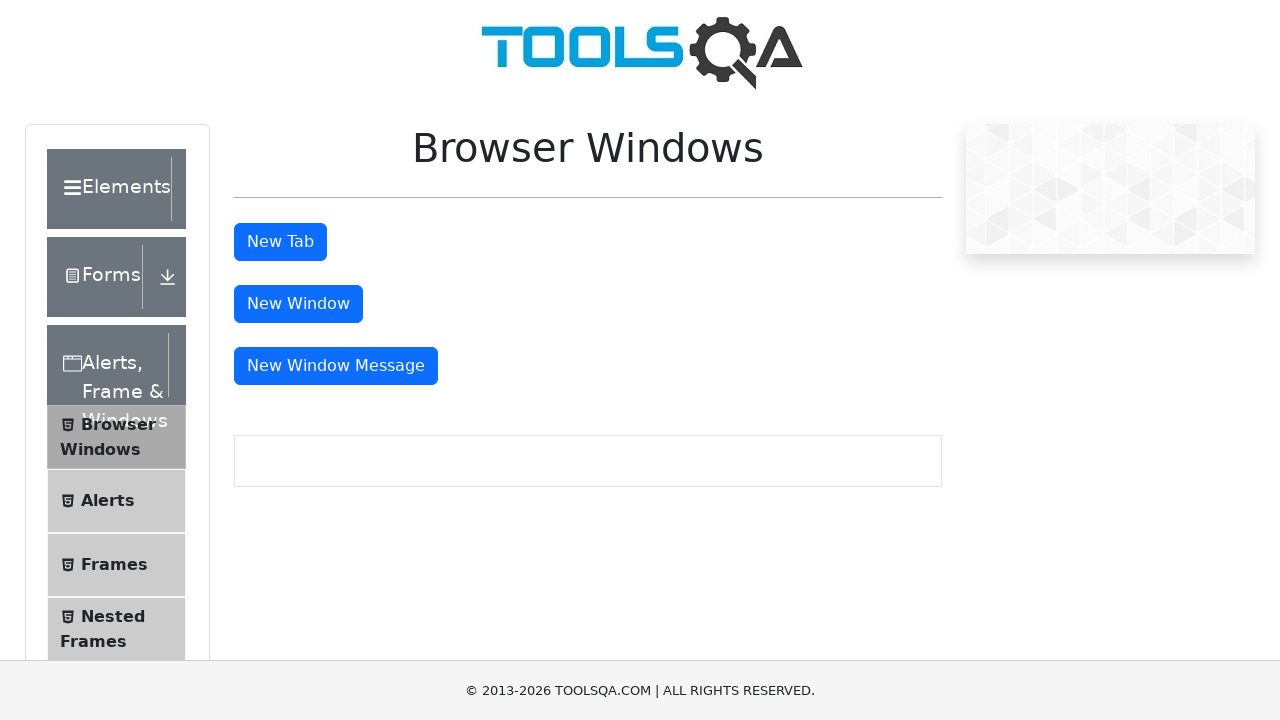

Set viewport size to 1920x1080
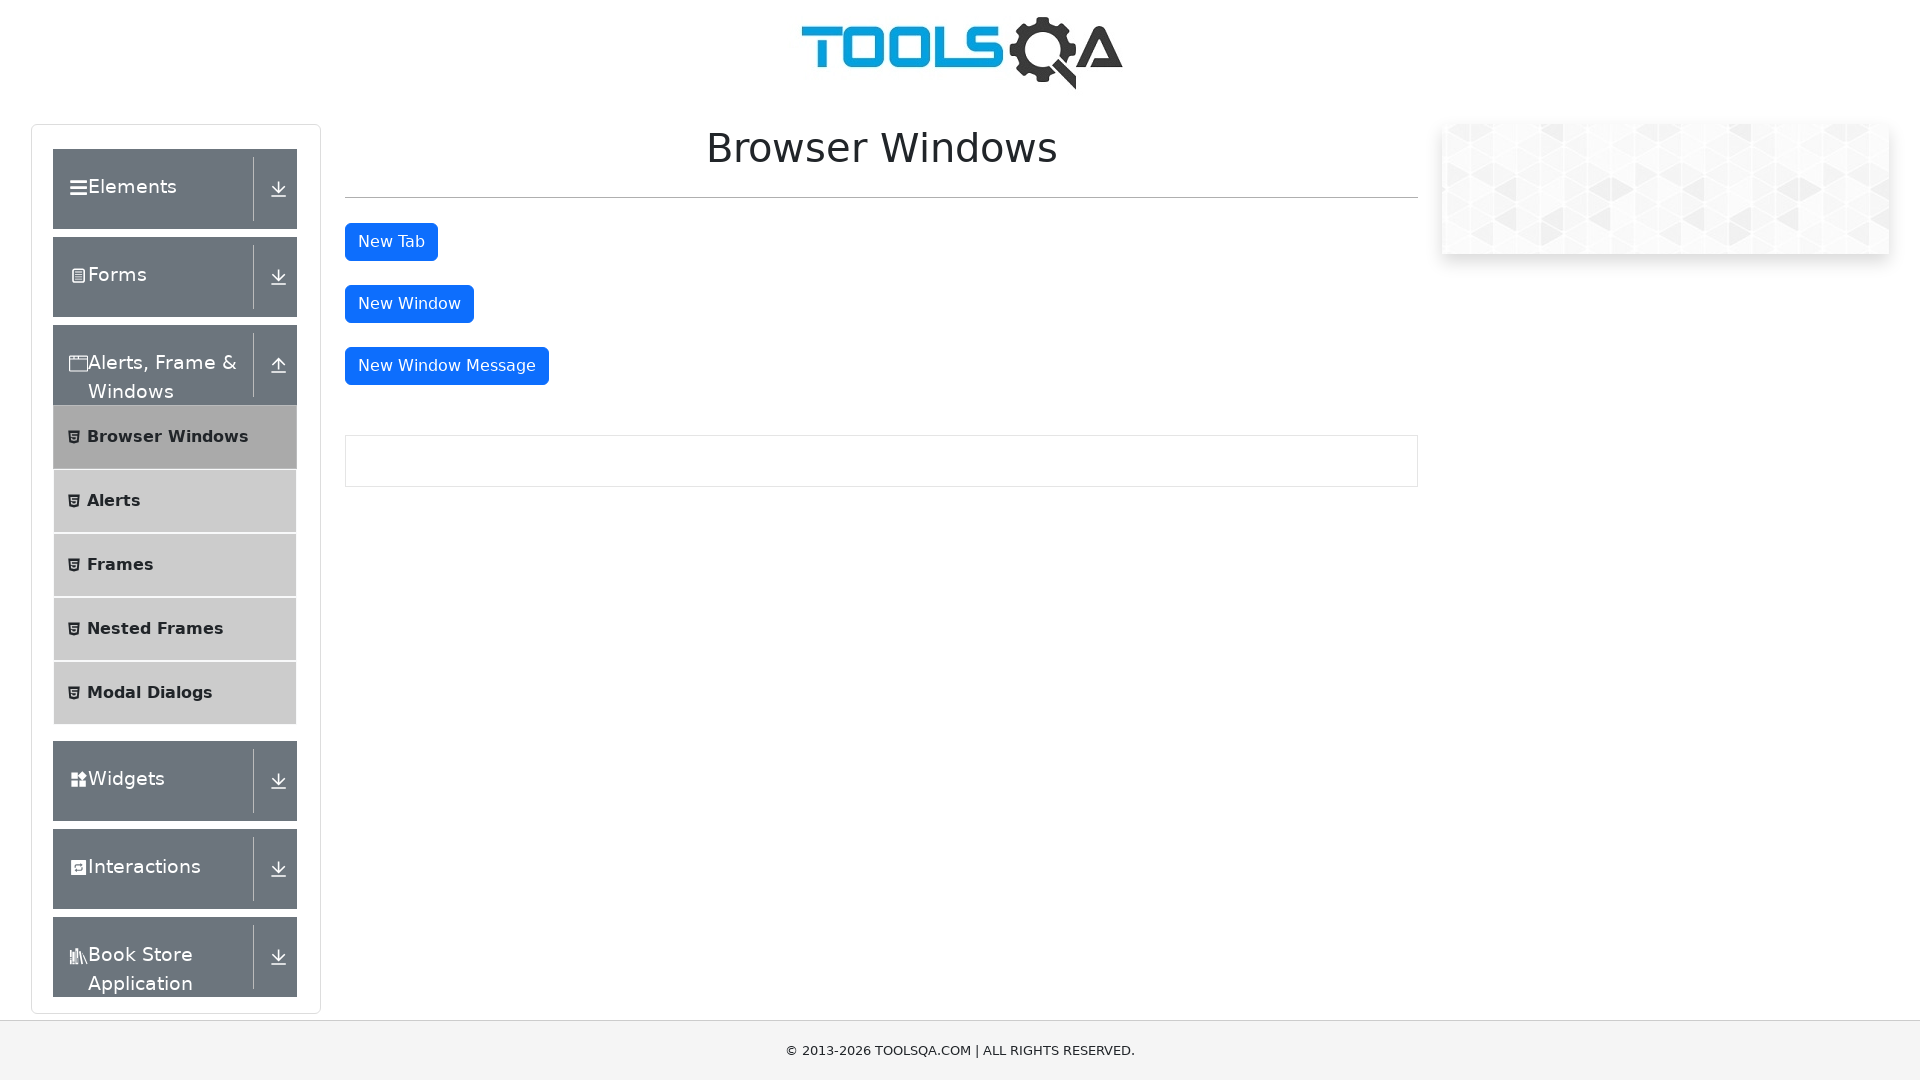

Scrolled down 500 pixels
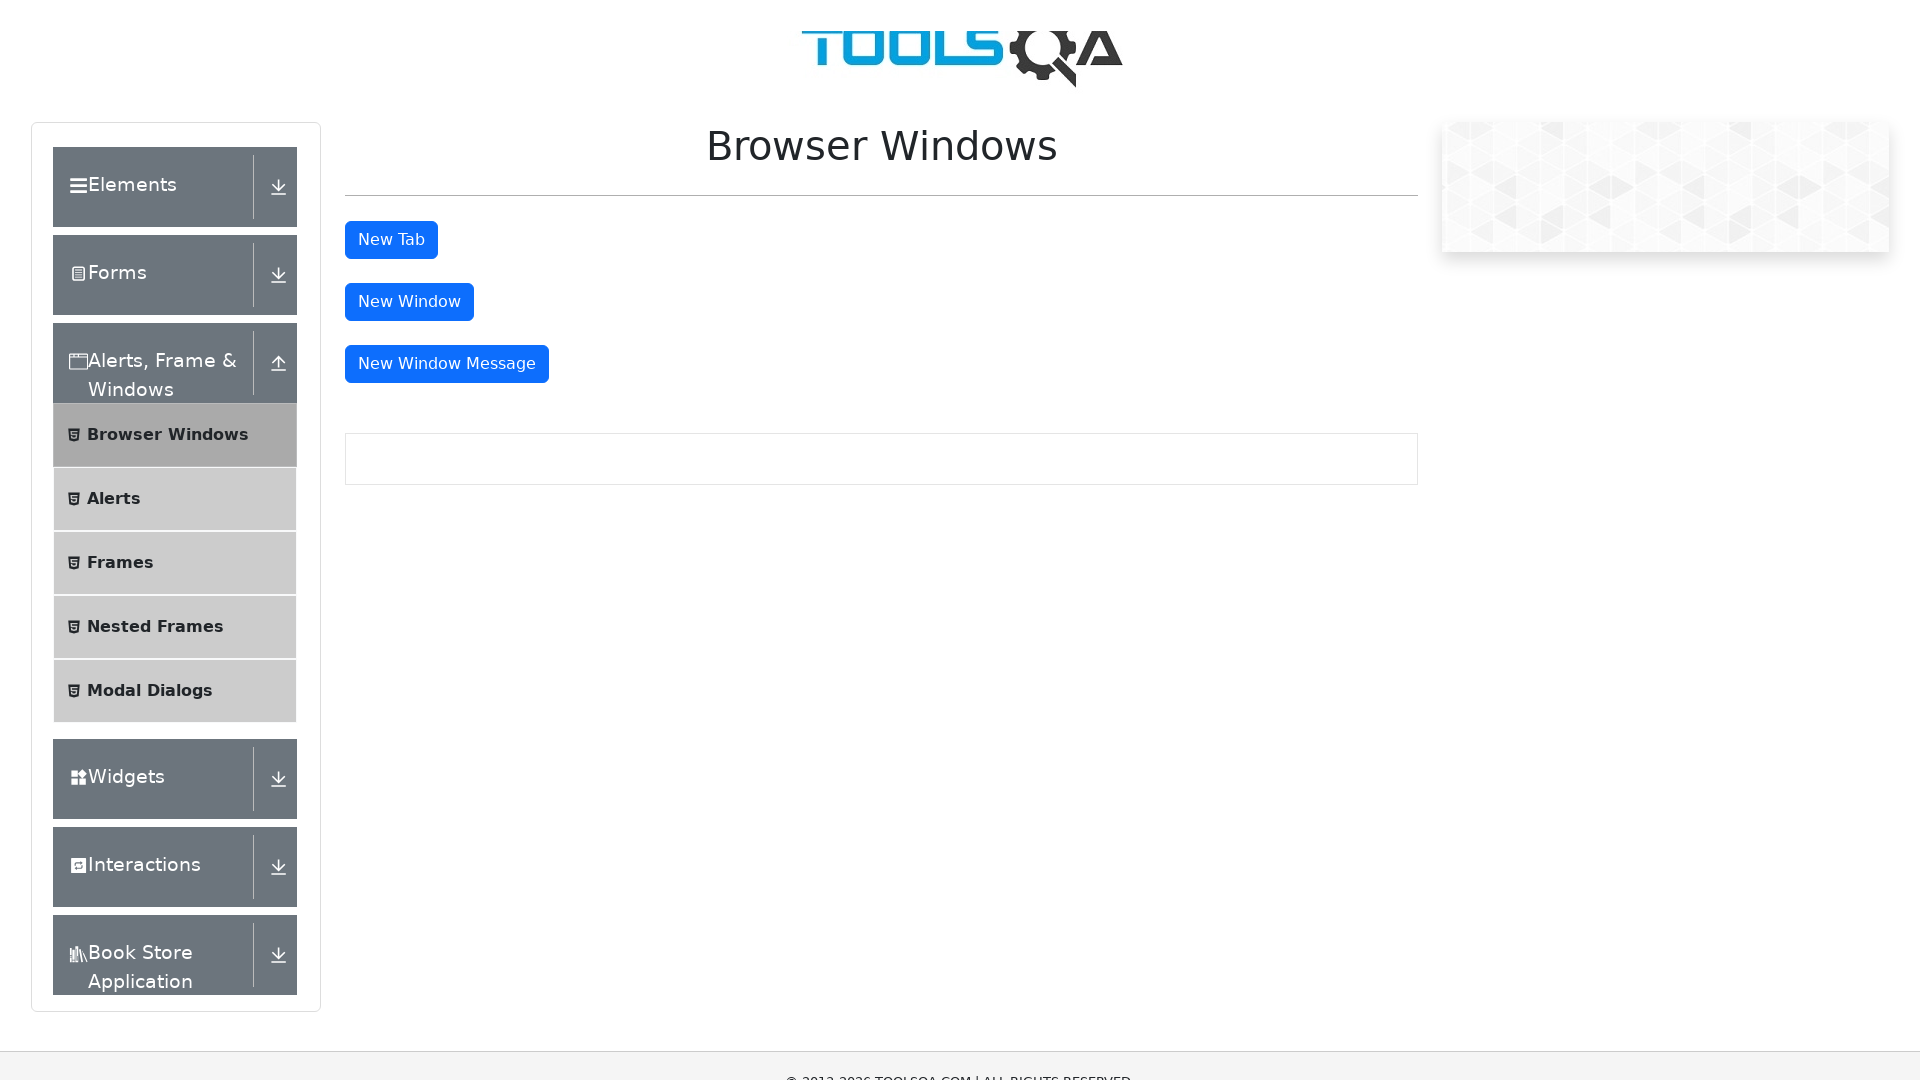

Located tab button element
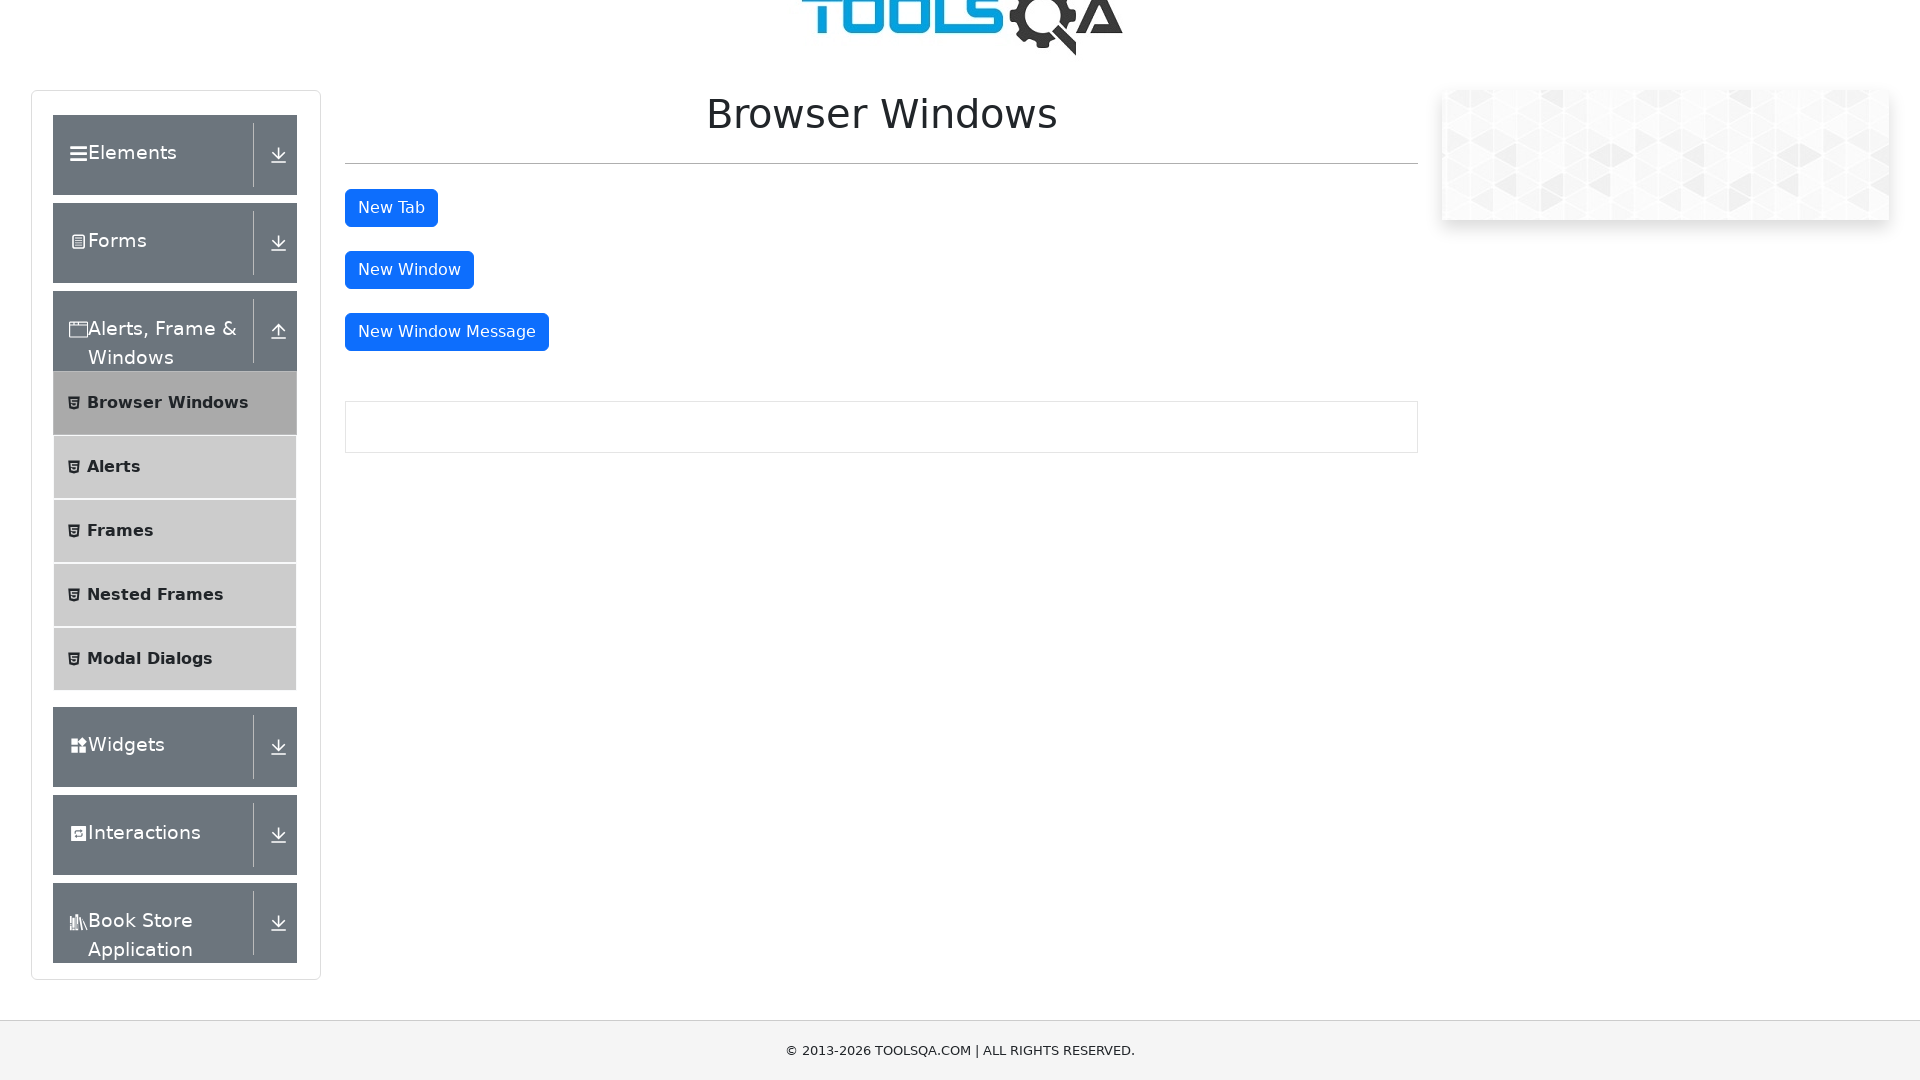

Clicked tab button to open new tab at (391, 208) on #tabButton
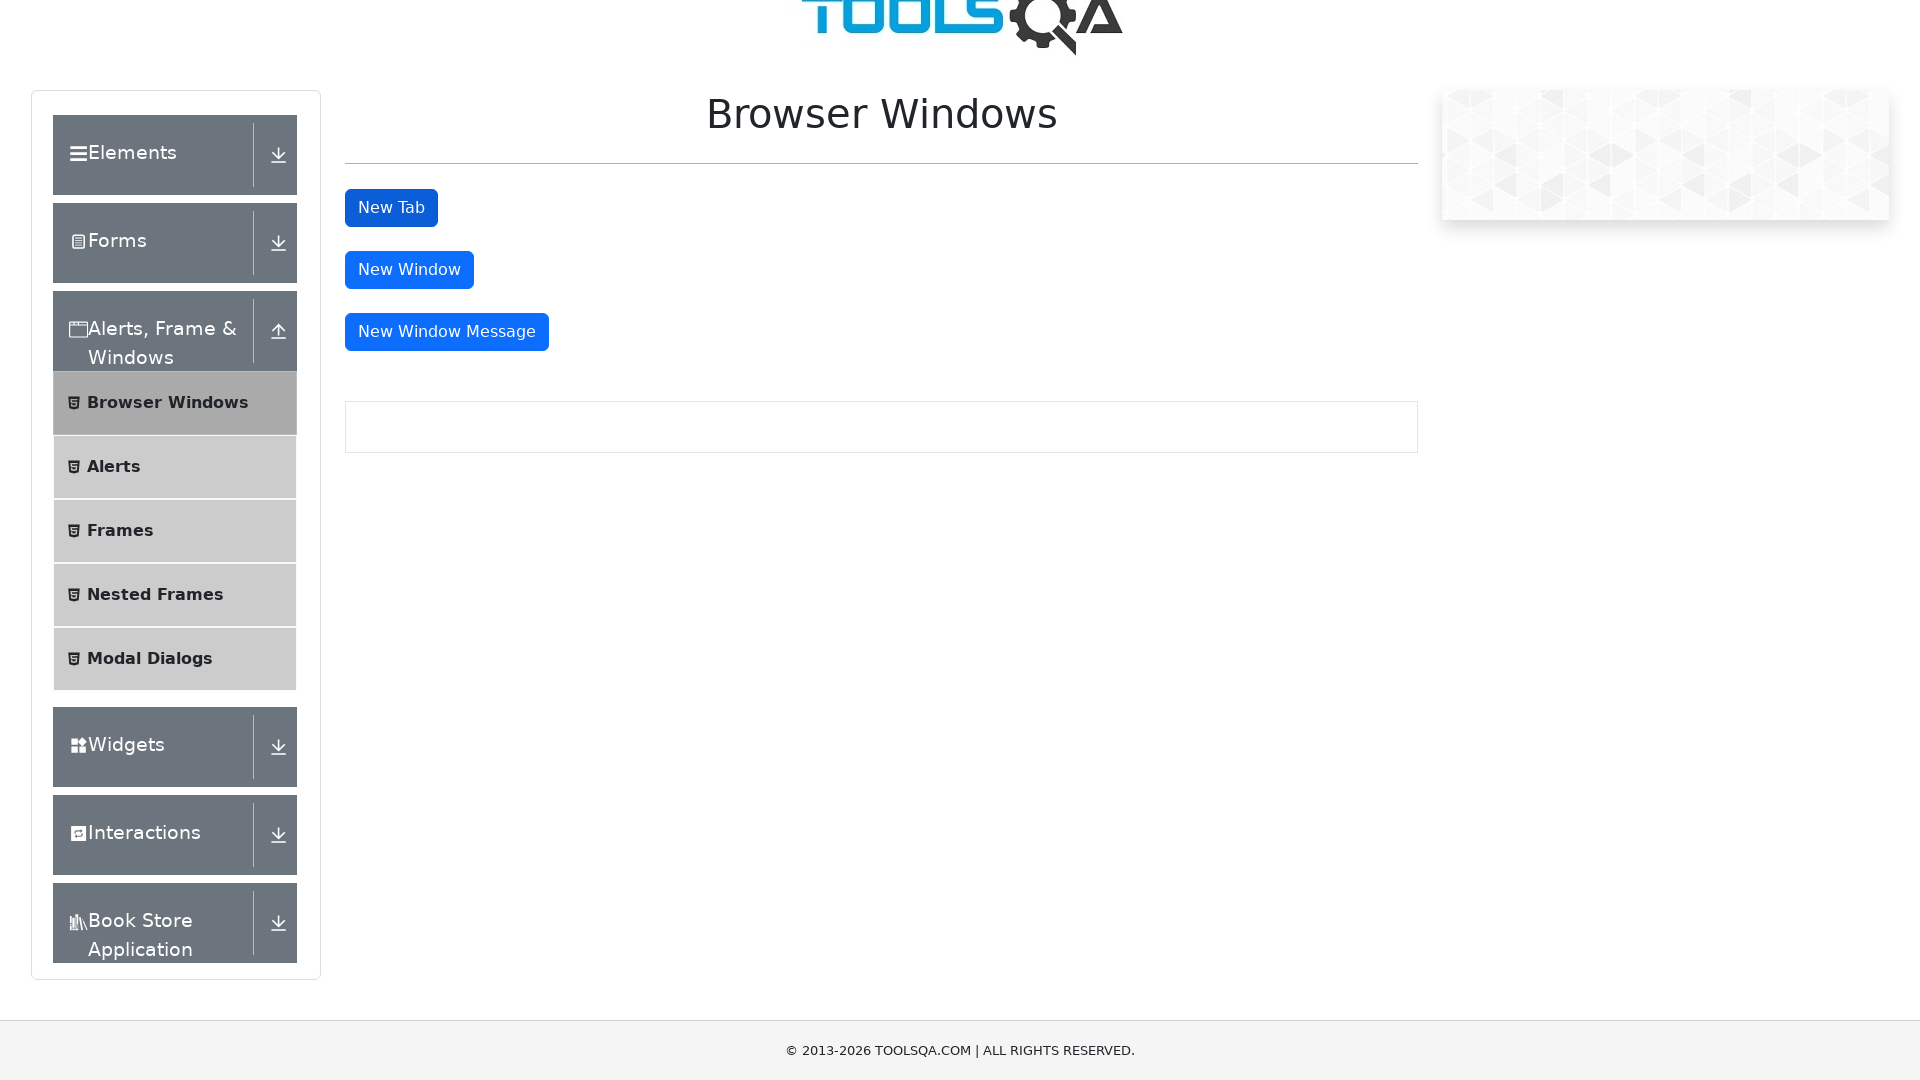

New tab opened and reference obtained
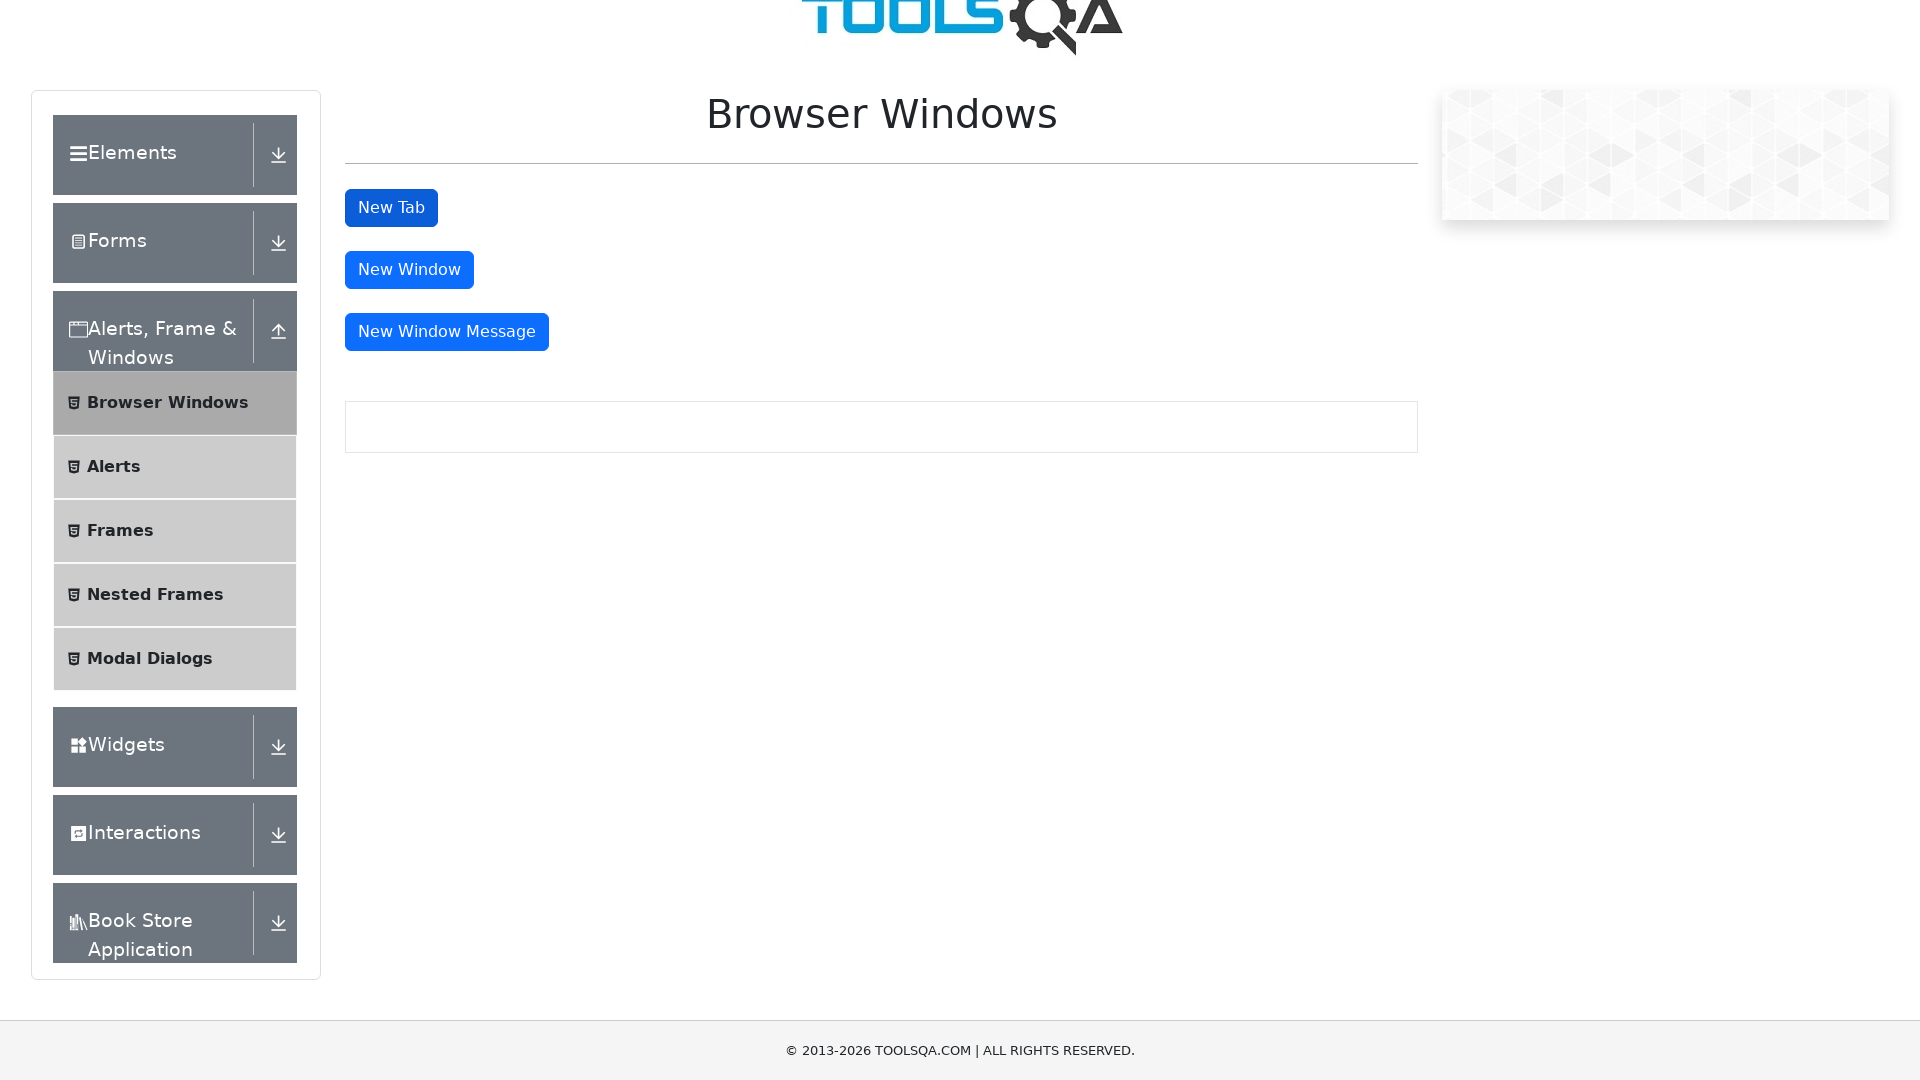

Set new tab viewport size to 1920x1080
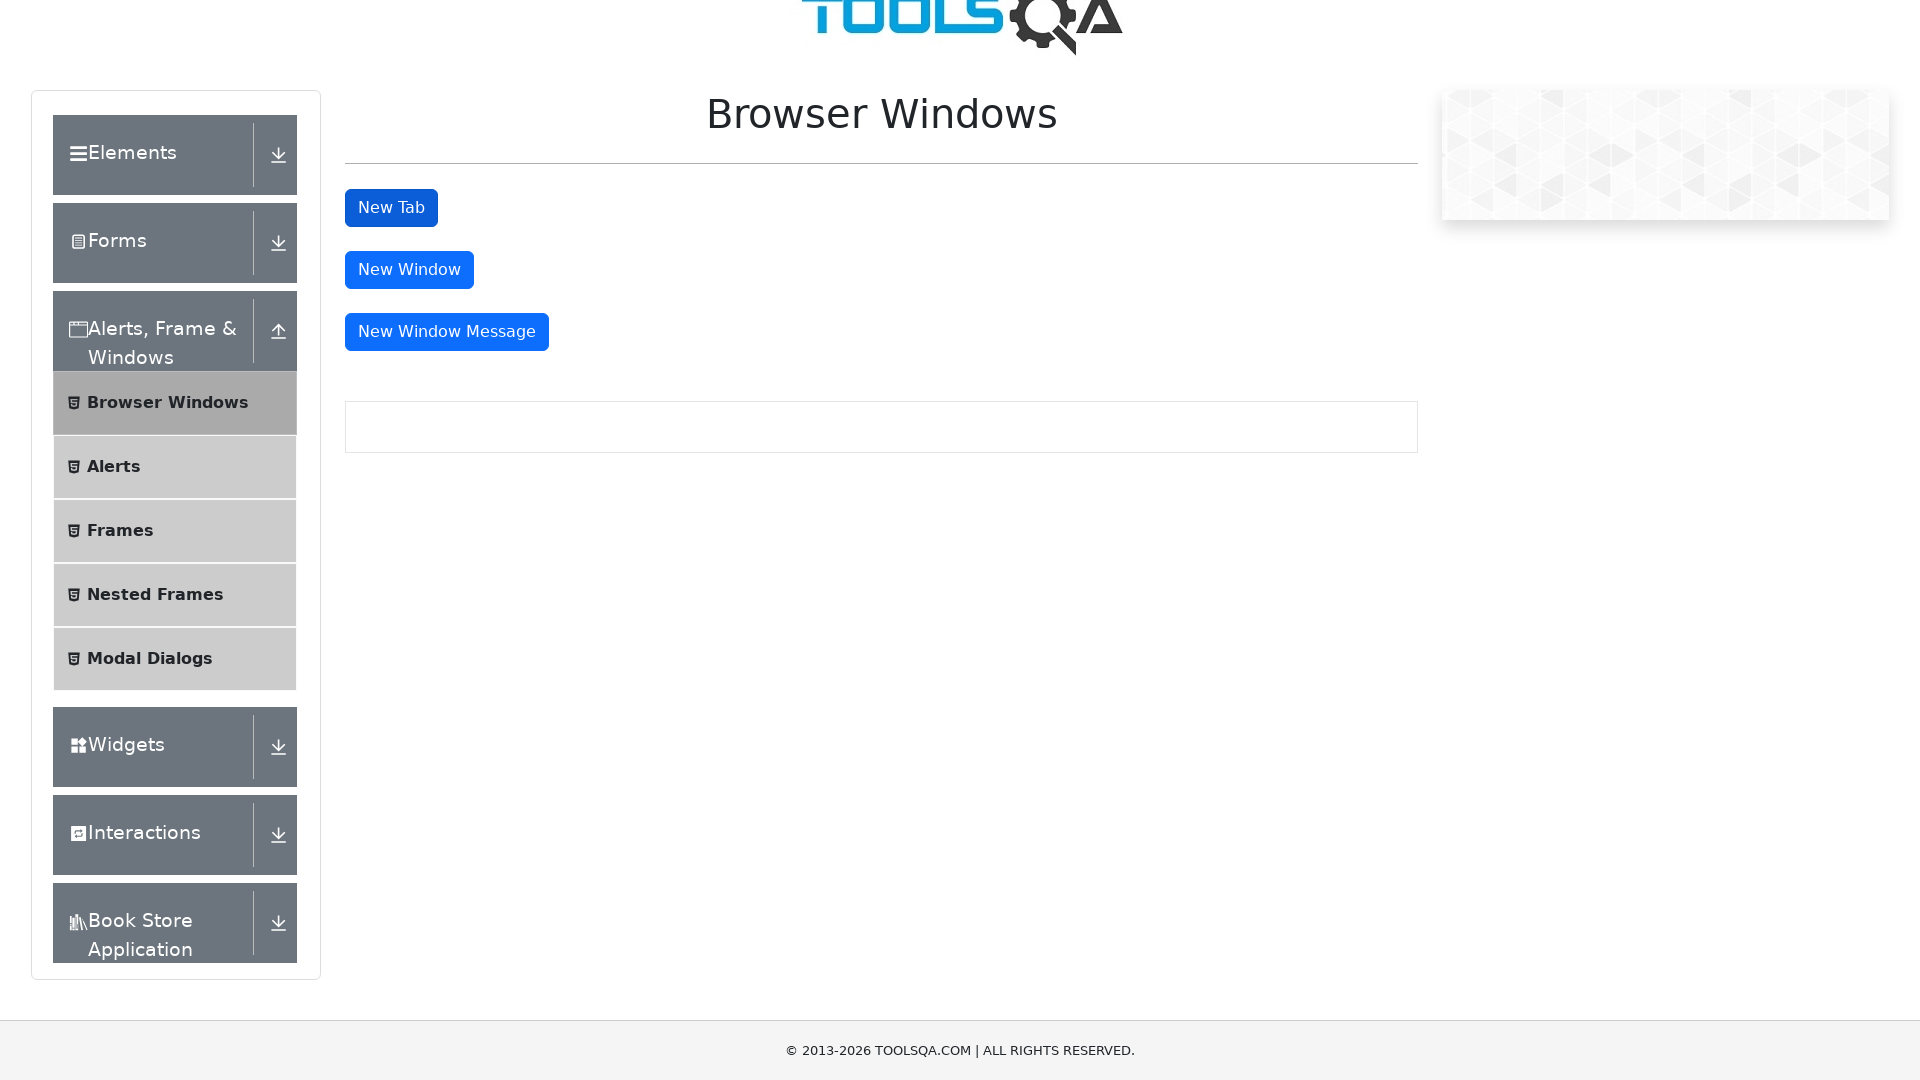

Waited for new tab to fully load
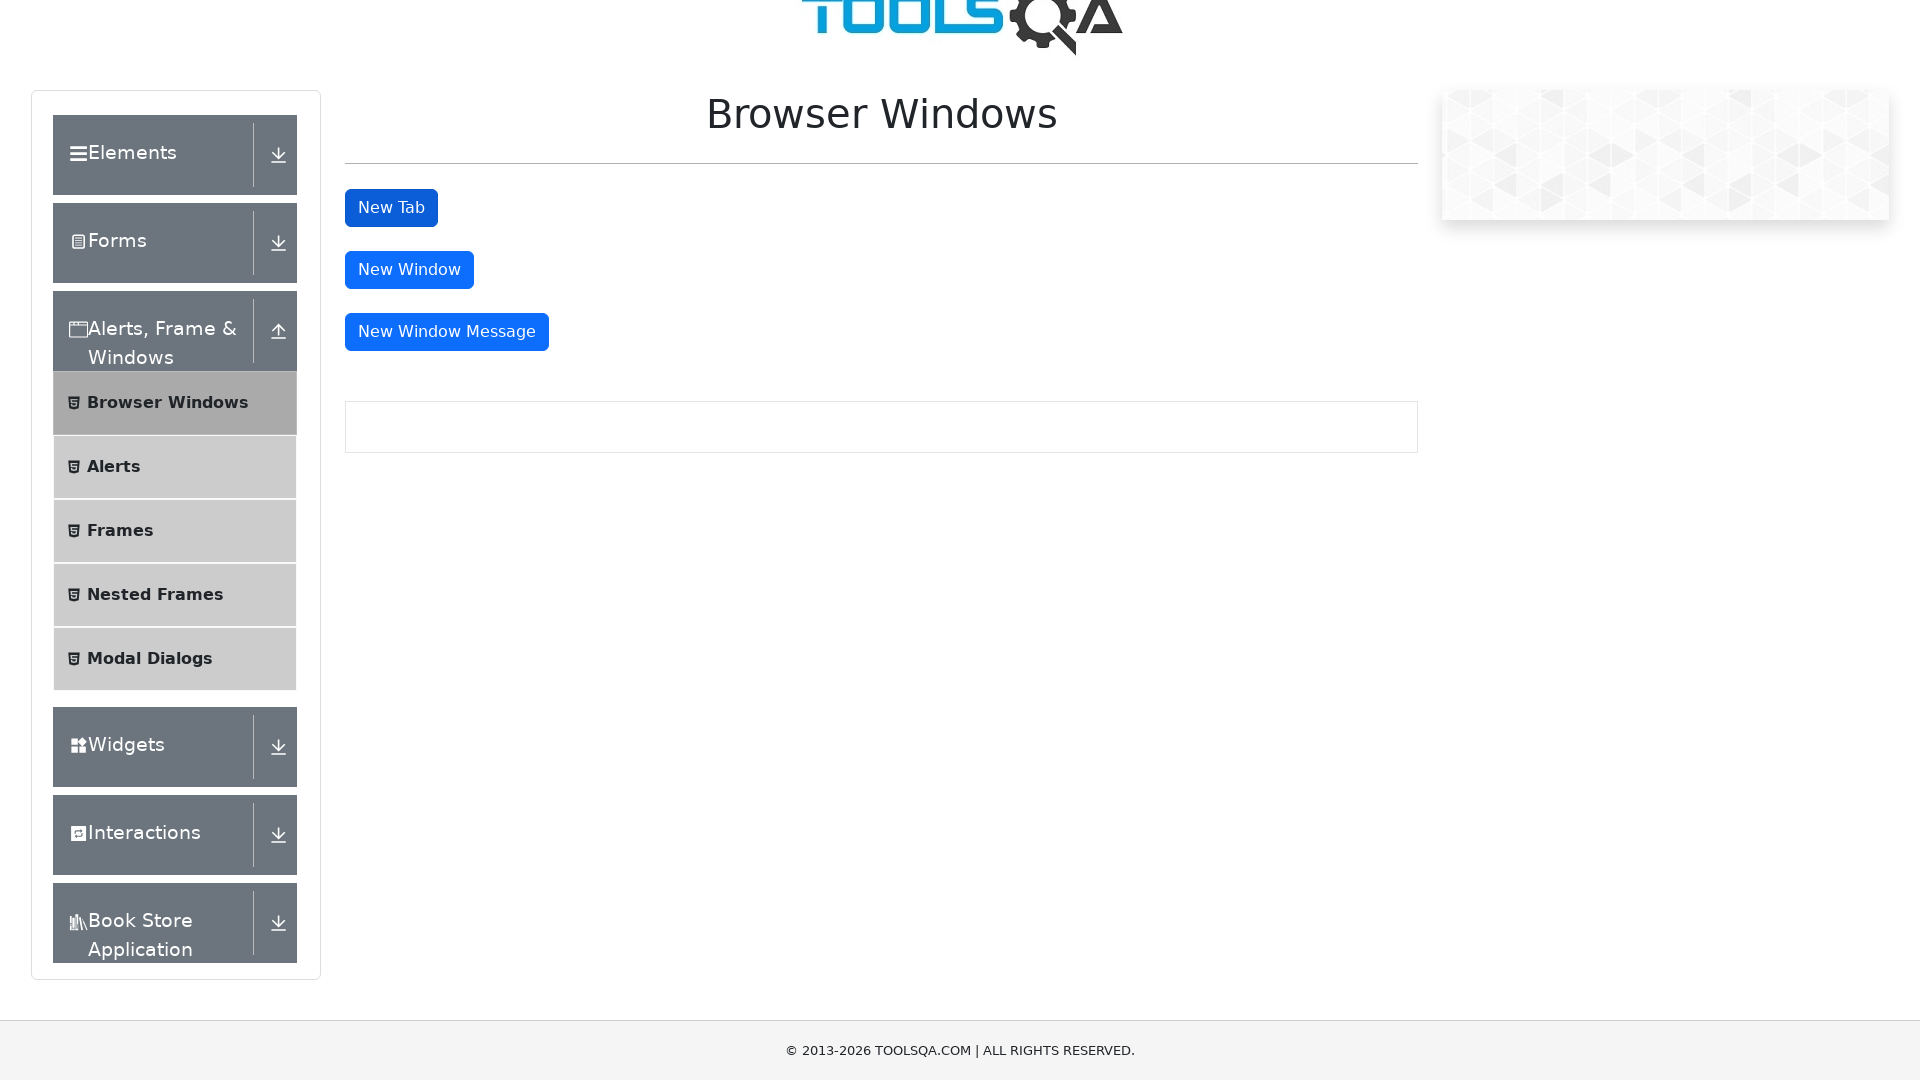

Located sample page text in new tab
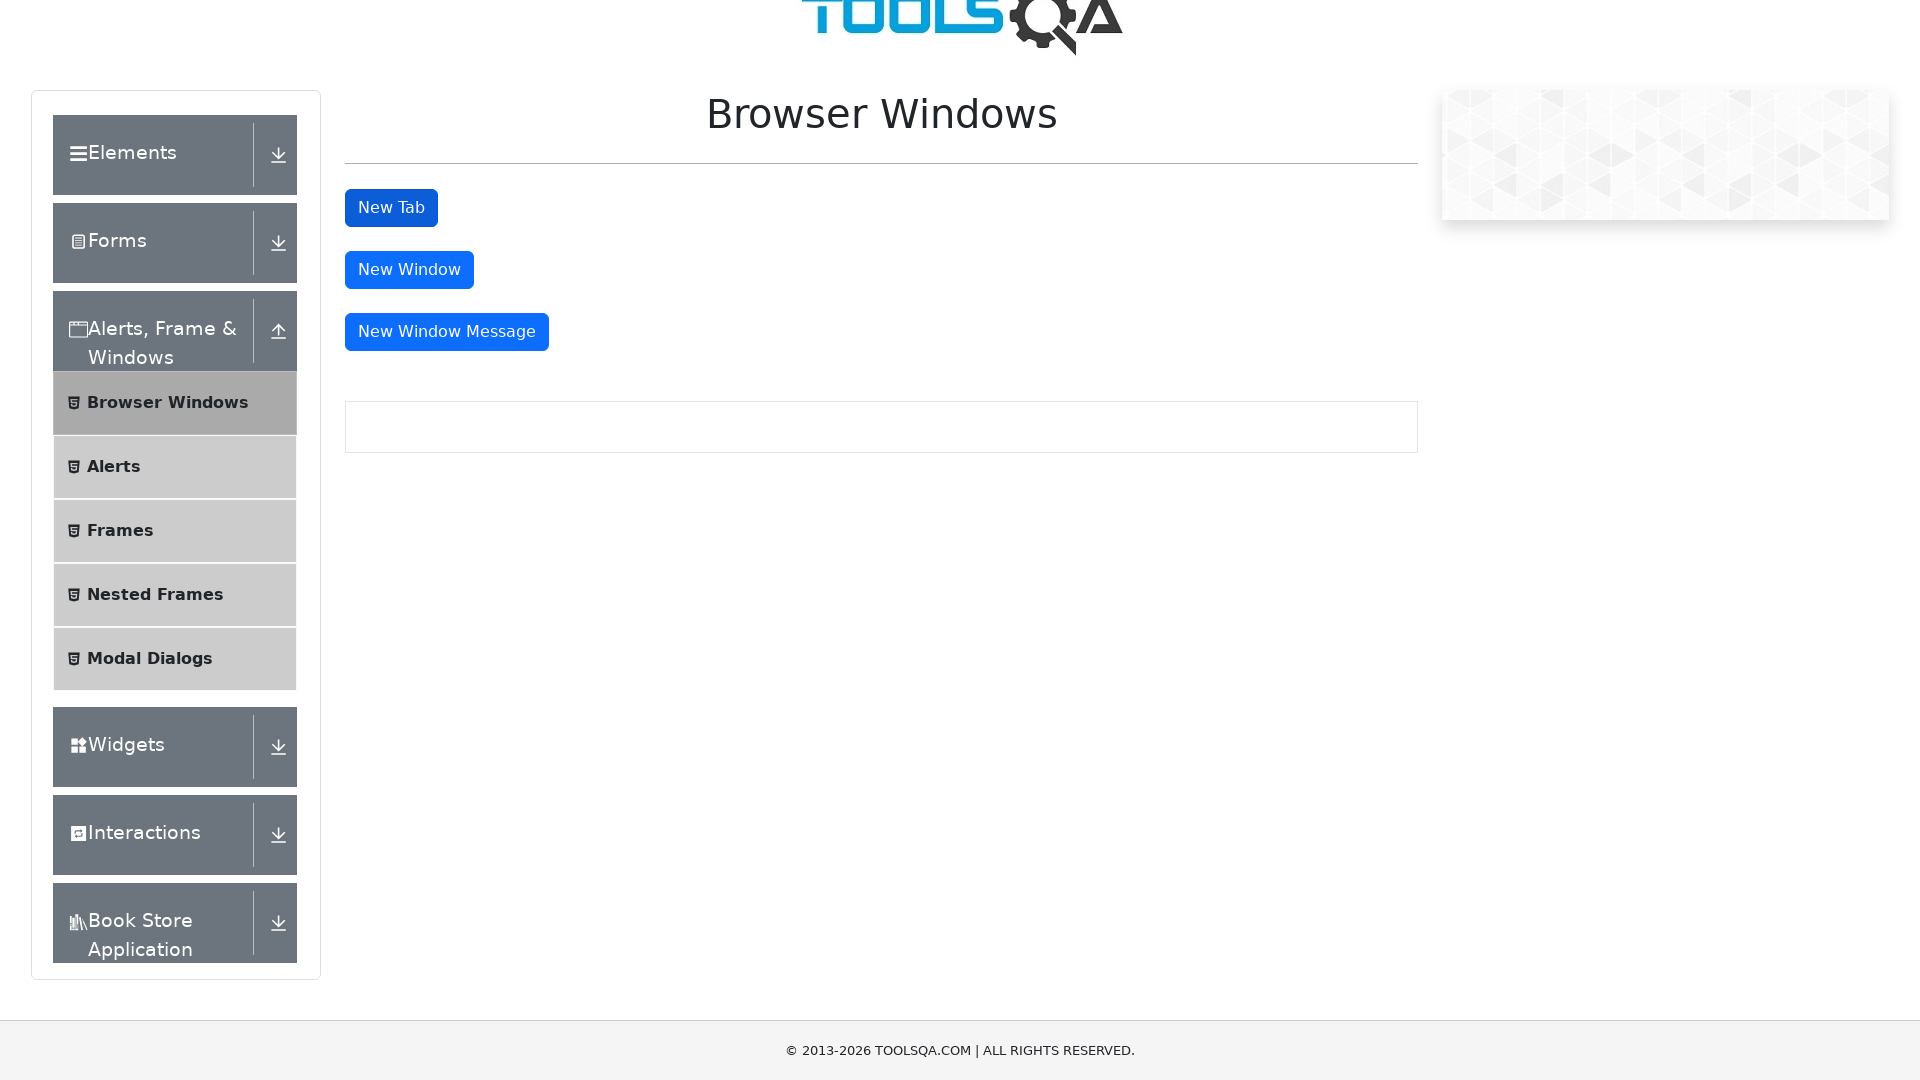

Verified sample page text is visible in new tab
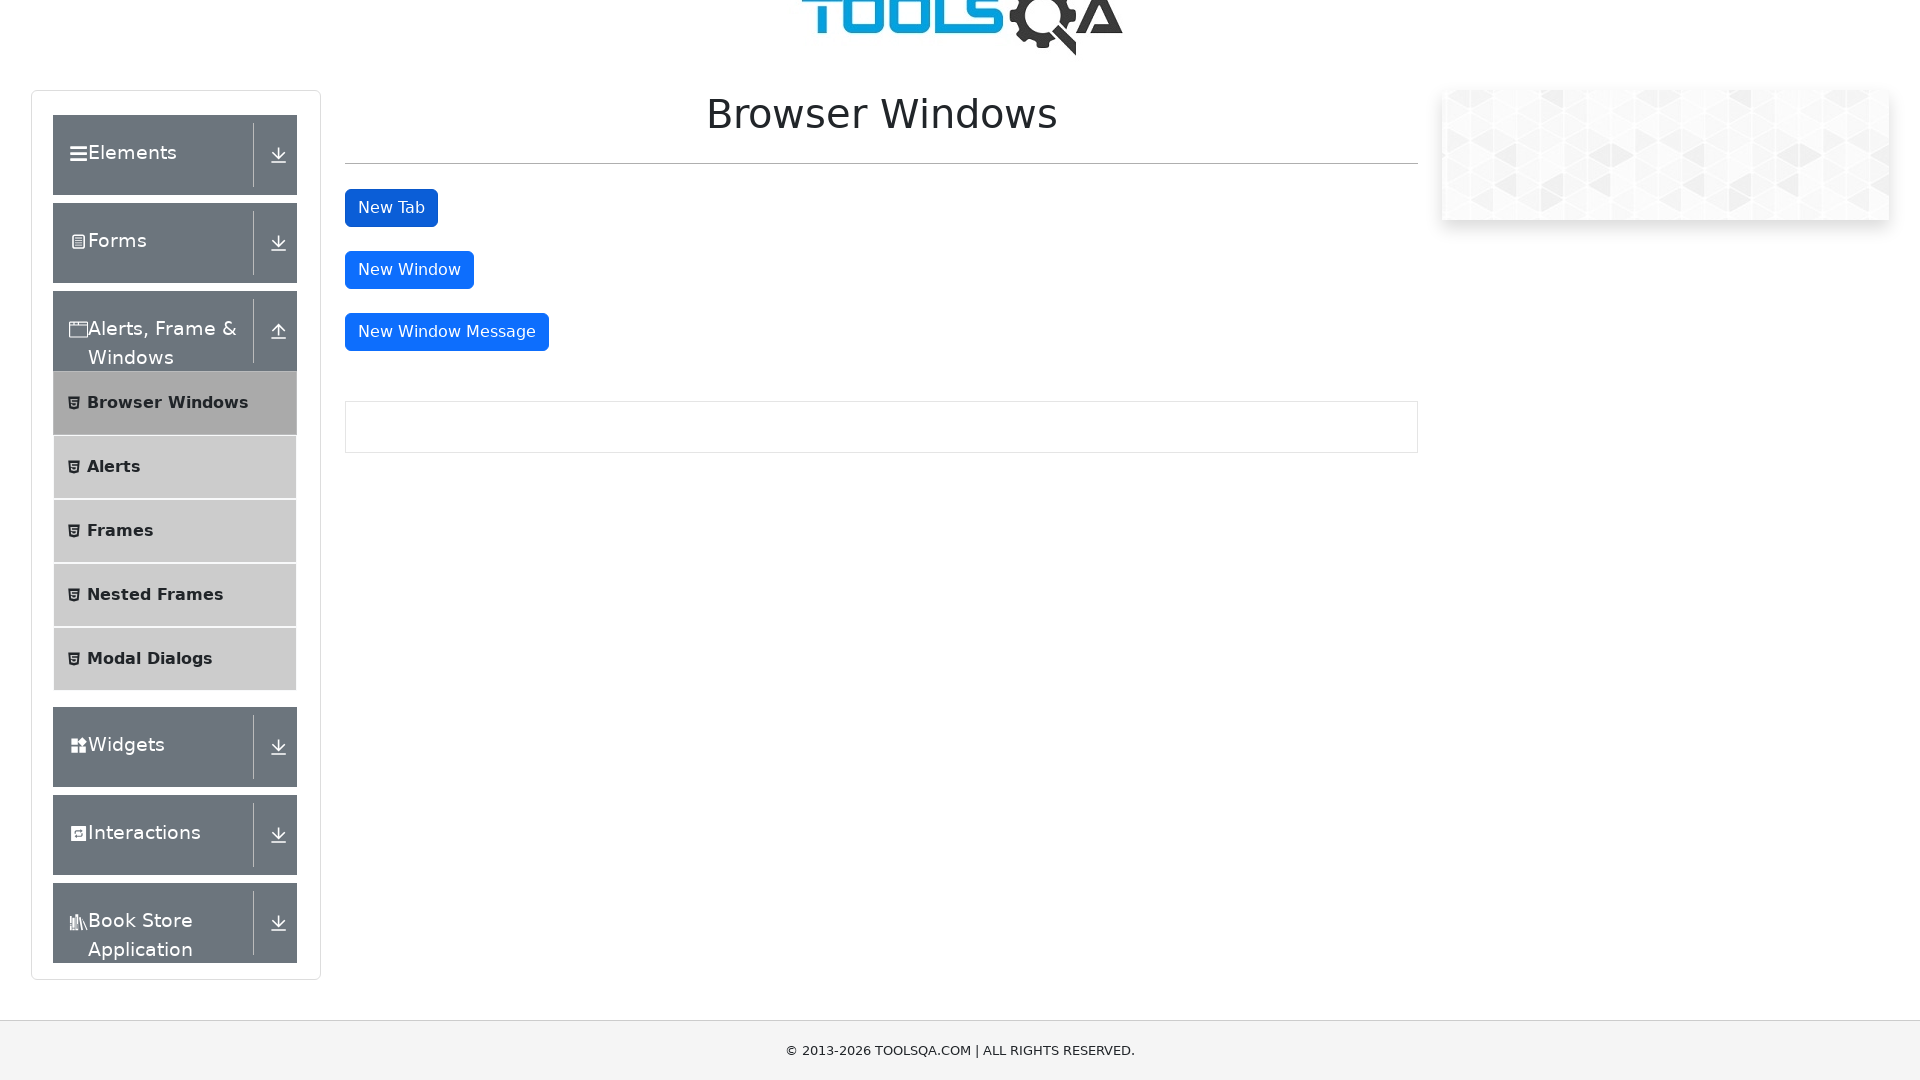

Brought original tab to front
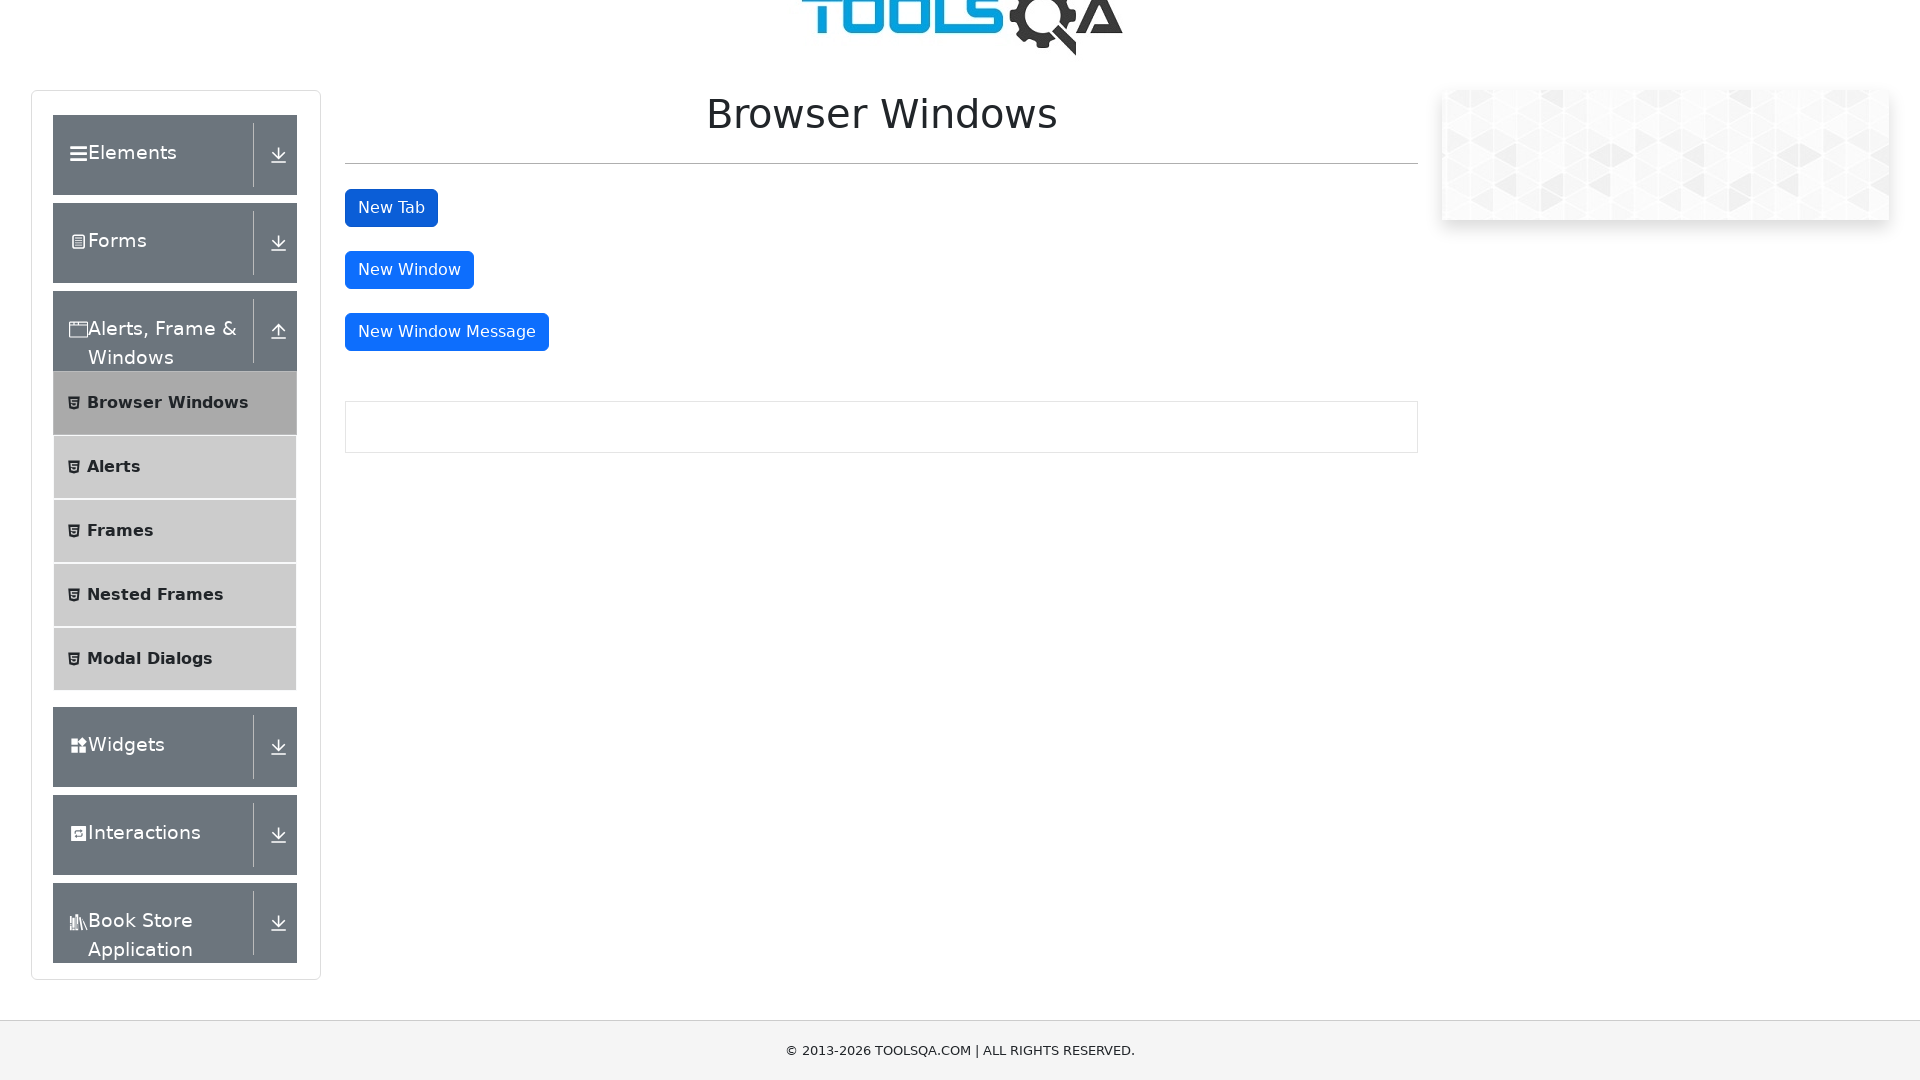

Clicked Elements button on original tab at (115, 155) on internal:text="Elements"i
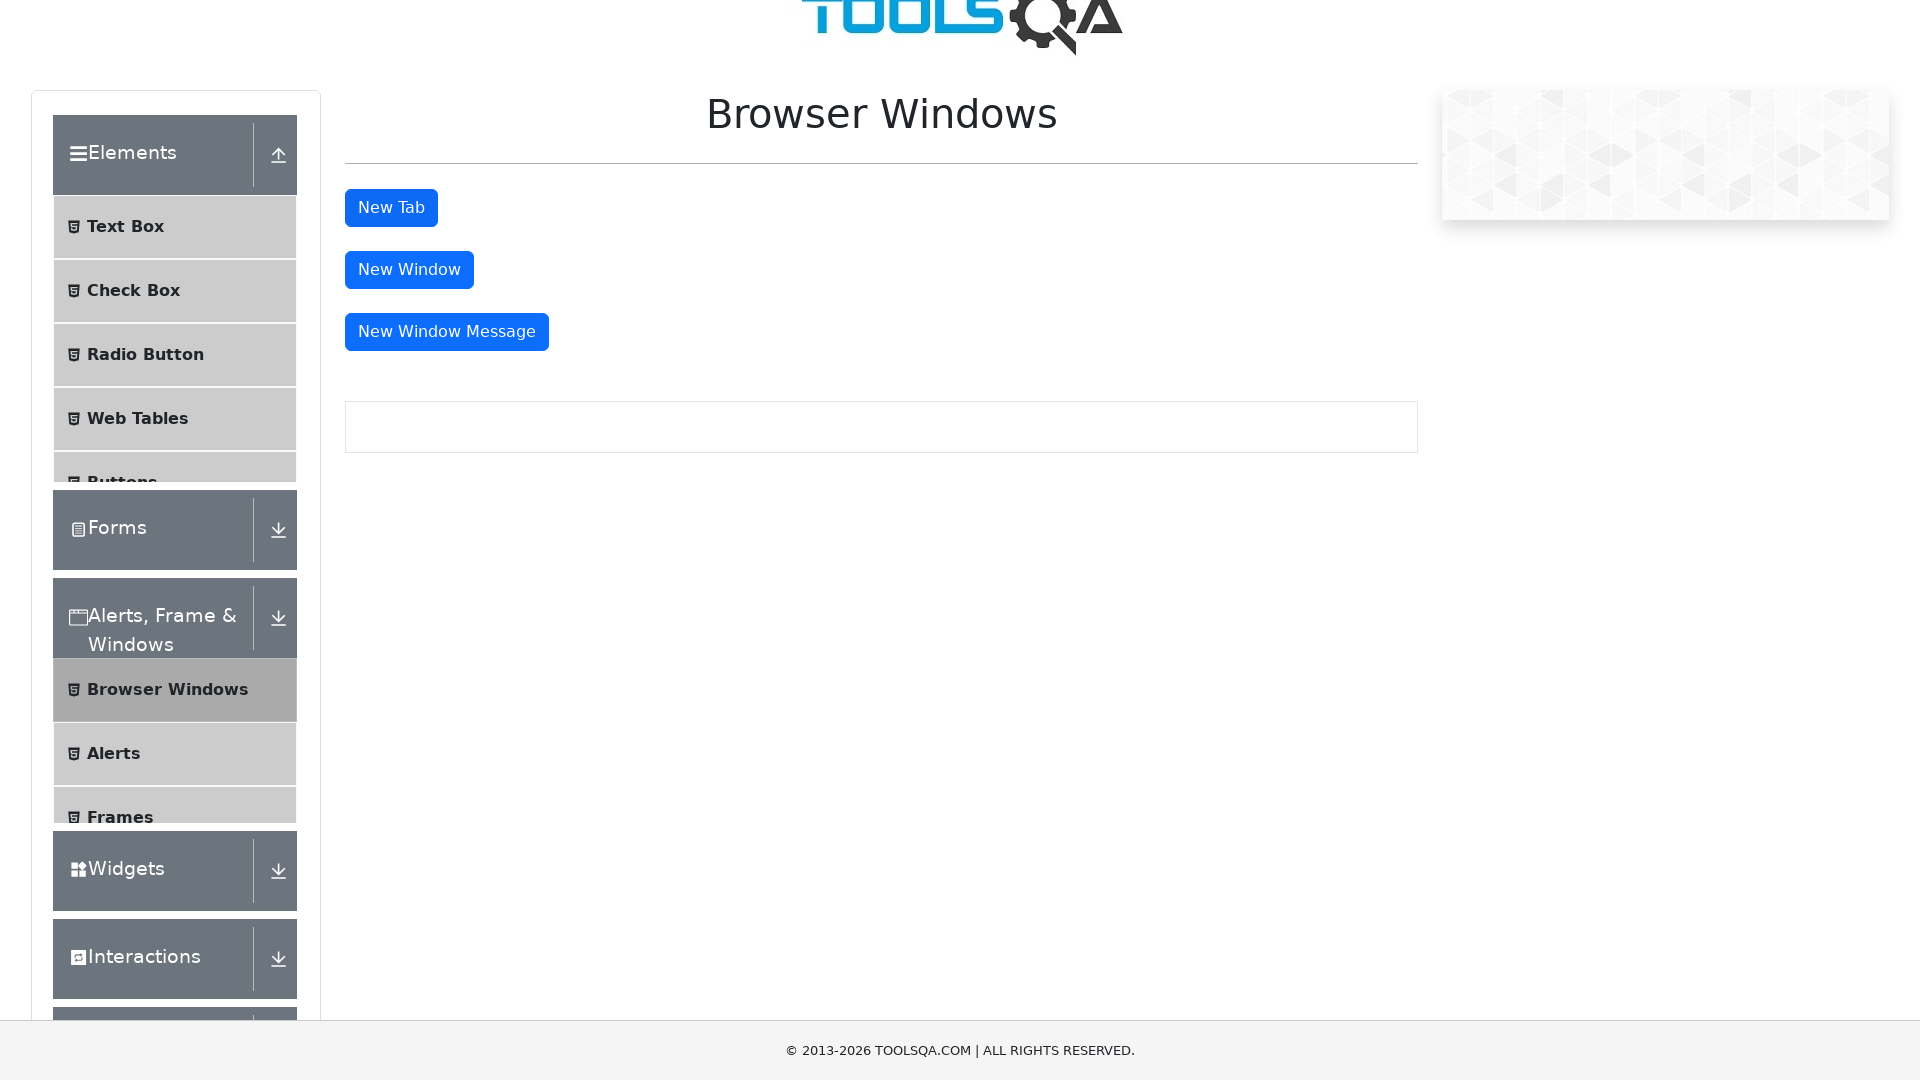

Brought new tab to front
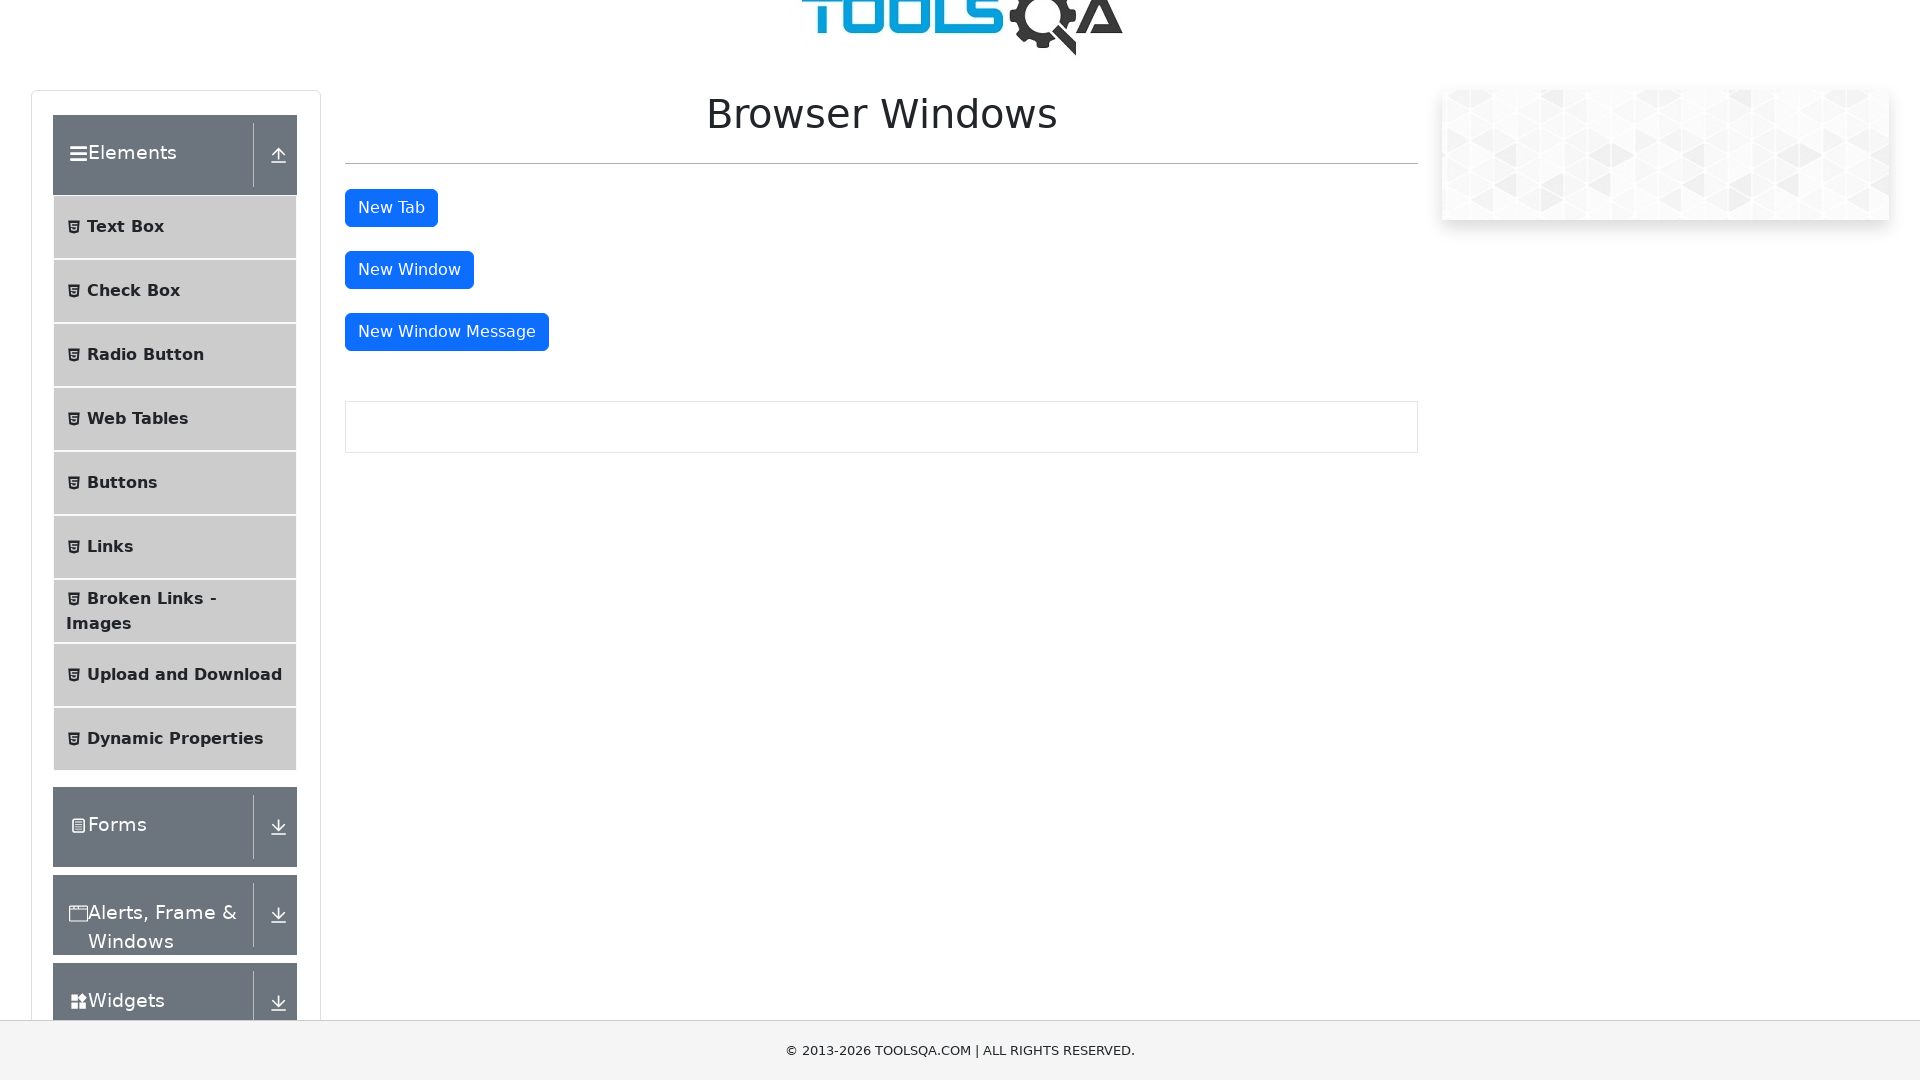

Closed new tab
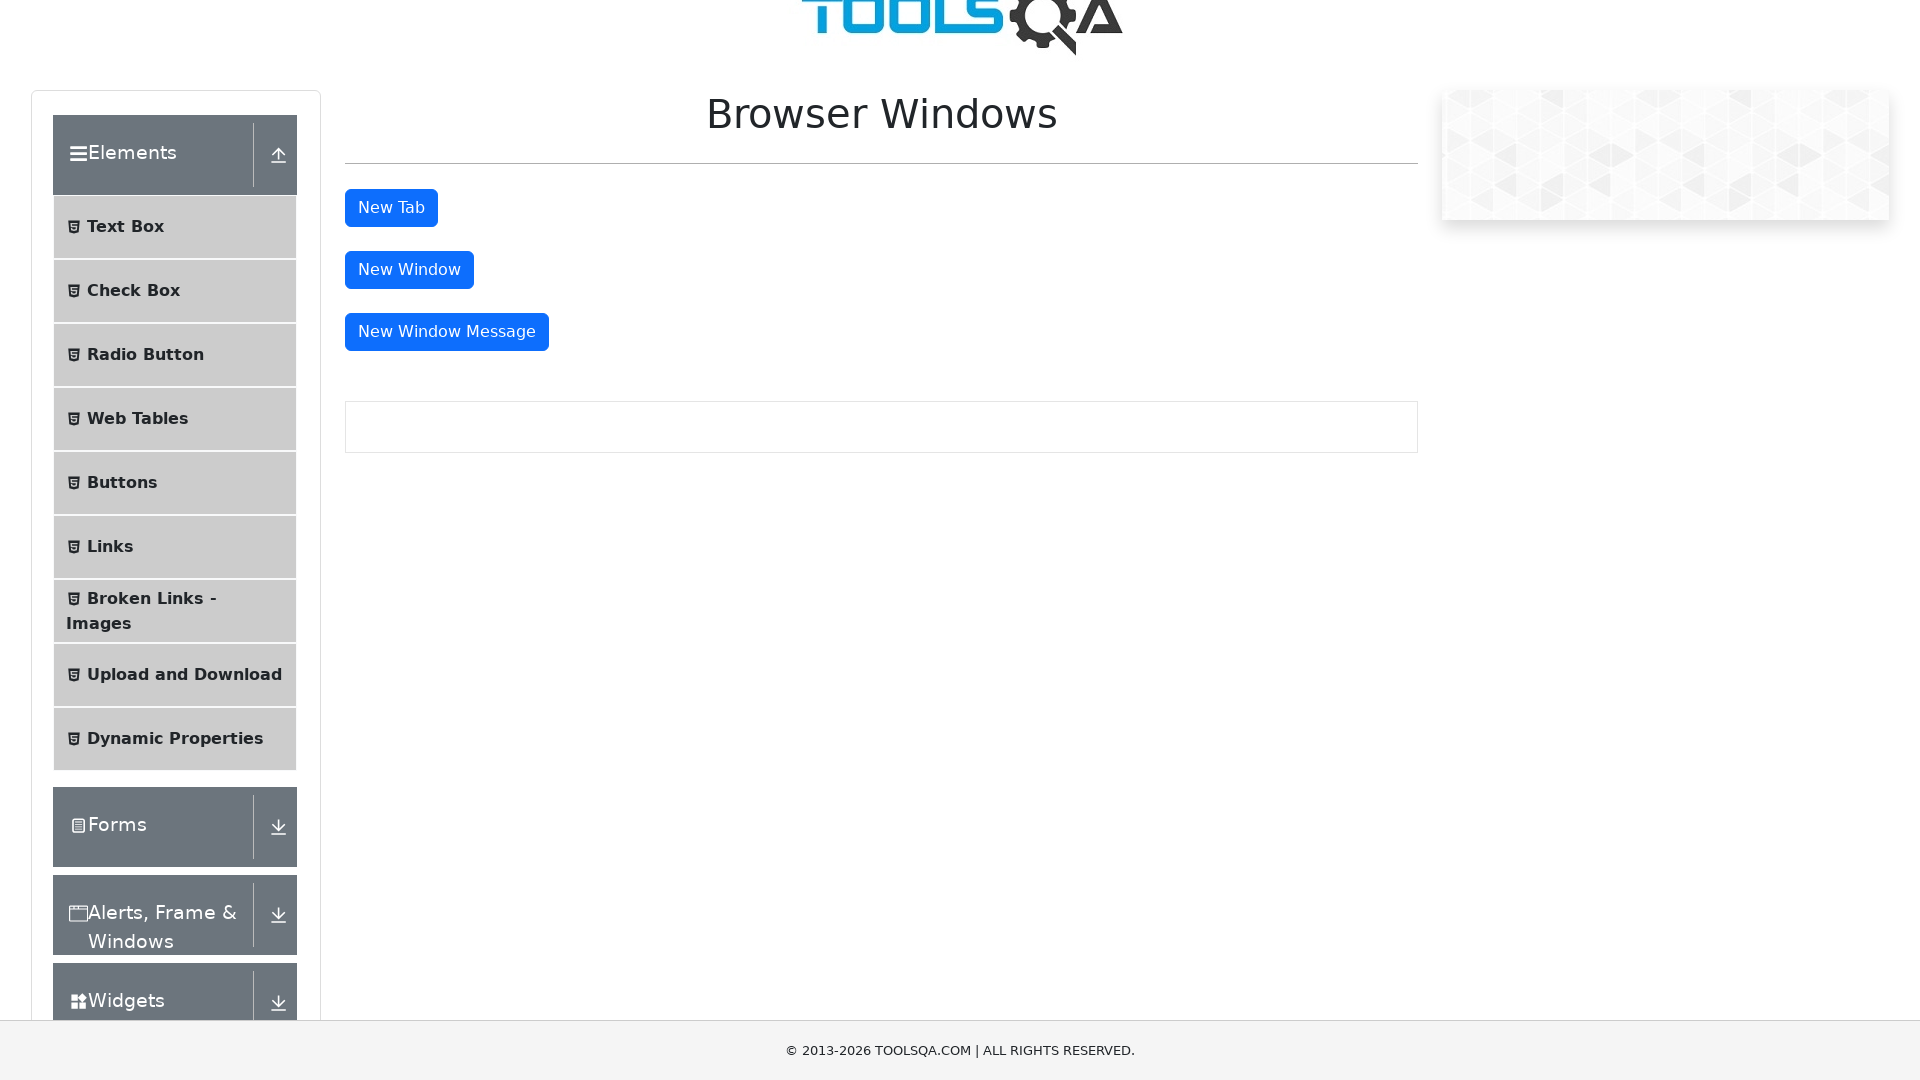

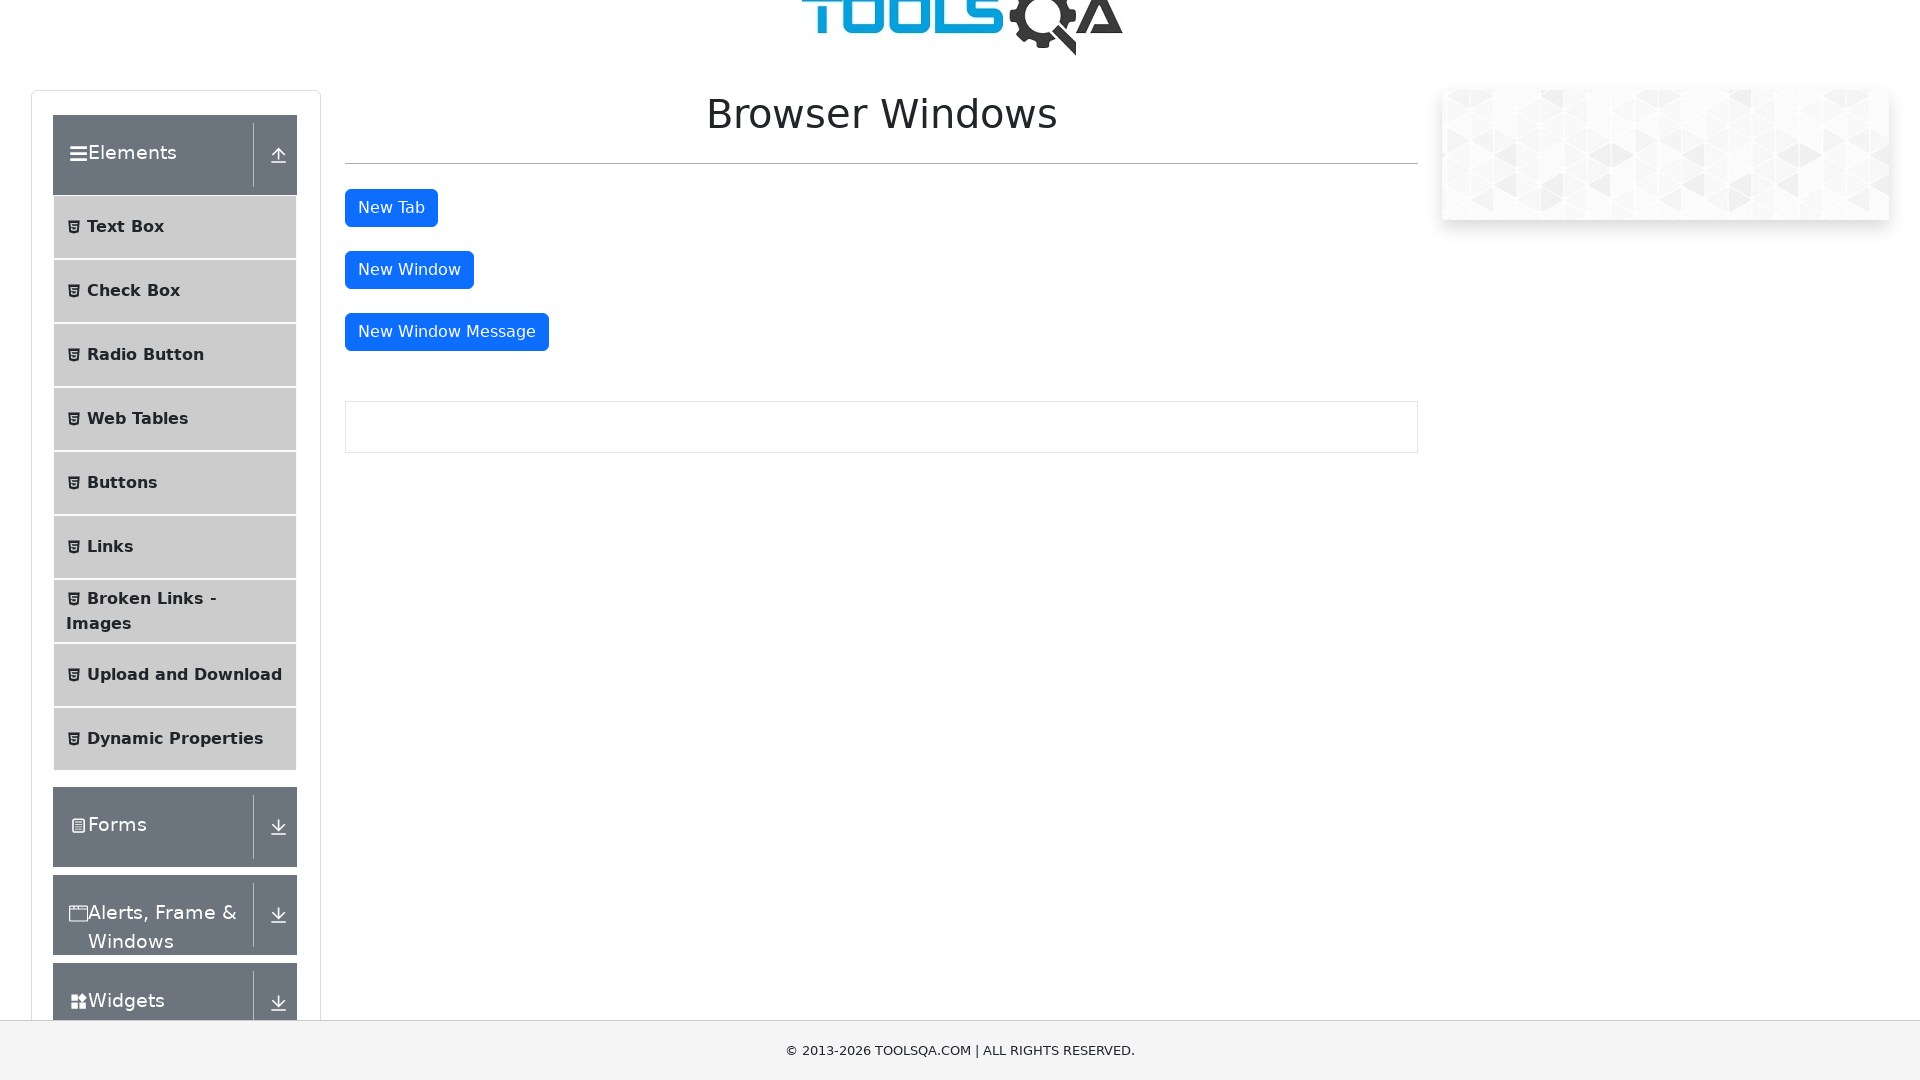